Tests text input by filling a field and verifying the button text changes

Starting URL: http://uitestingplayground.com/

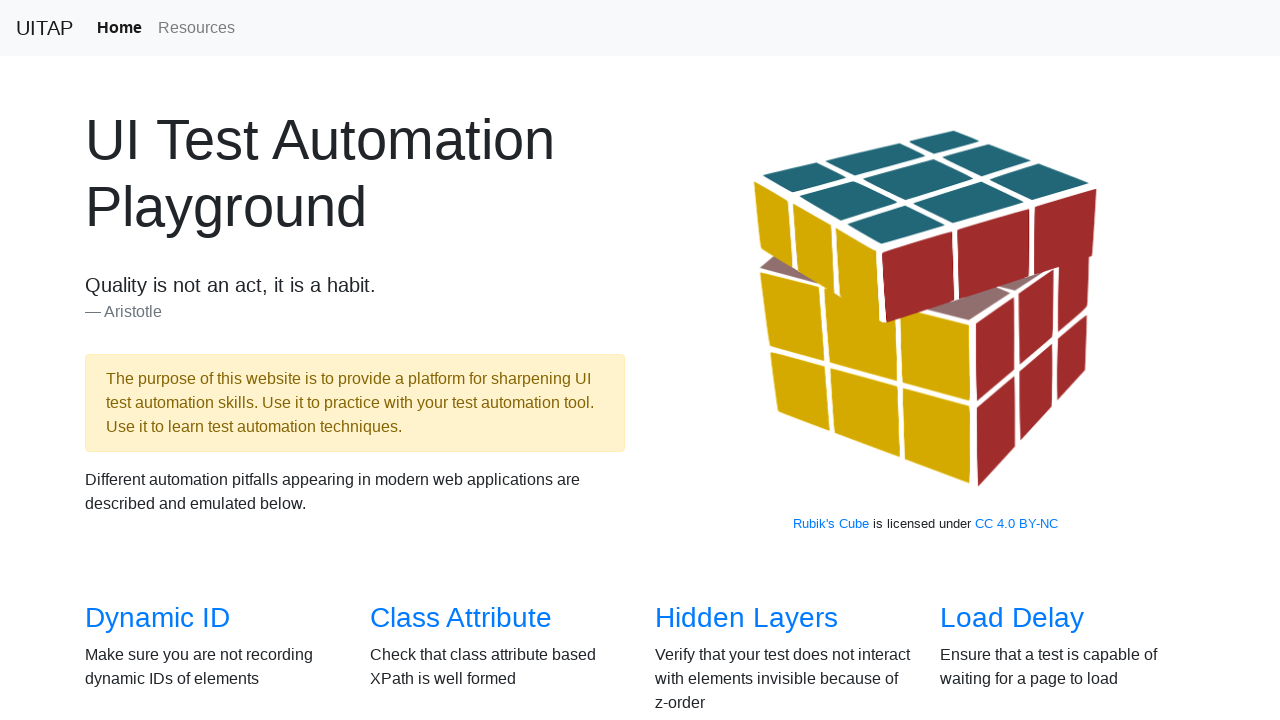

Clicked on the Text Input link at (1002, 360) on a[href='/textinput']
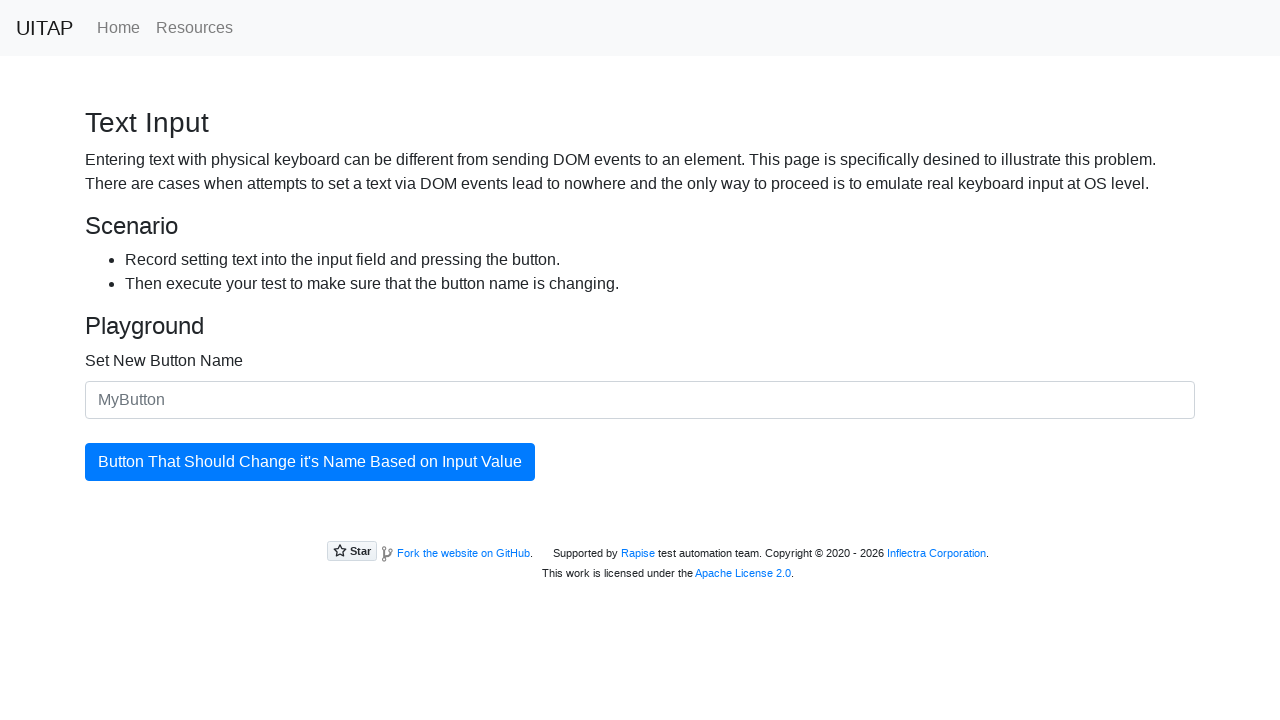

Filled input field with 'This will be new button name' on #newButtonName
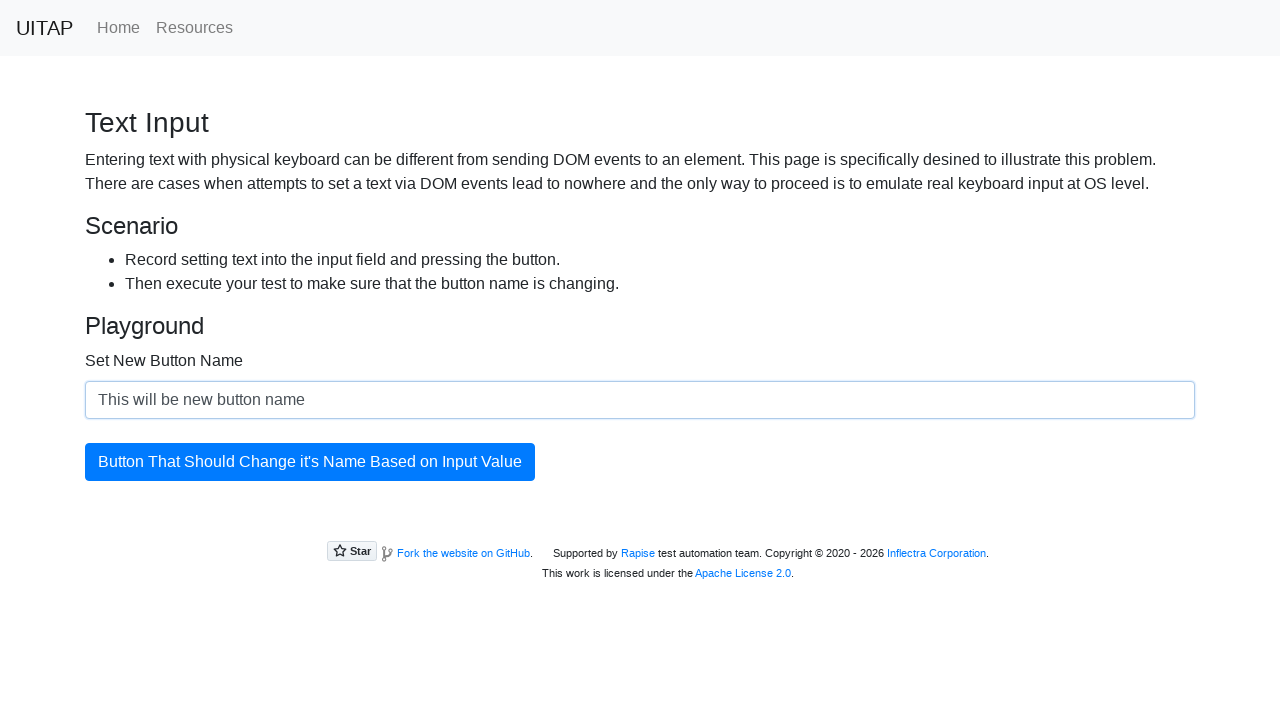

Clicked the button to verify it changes to the new name at (310, 462) on internal:role=button
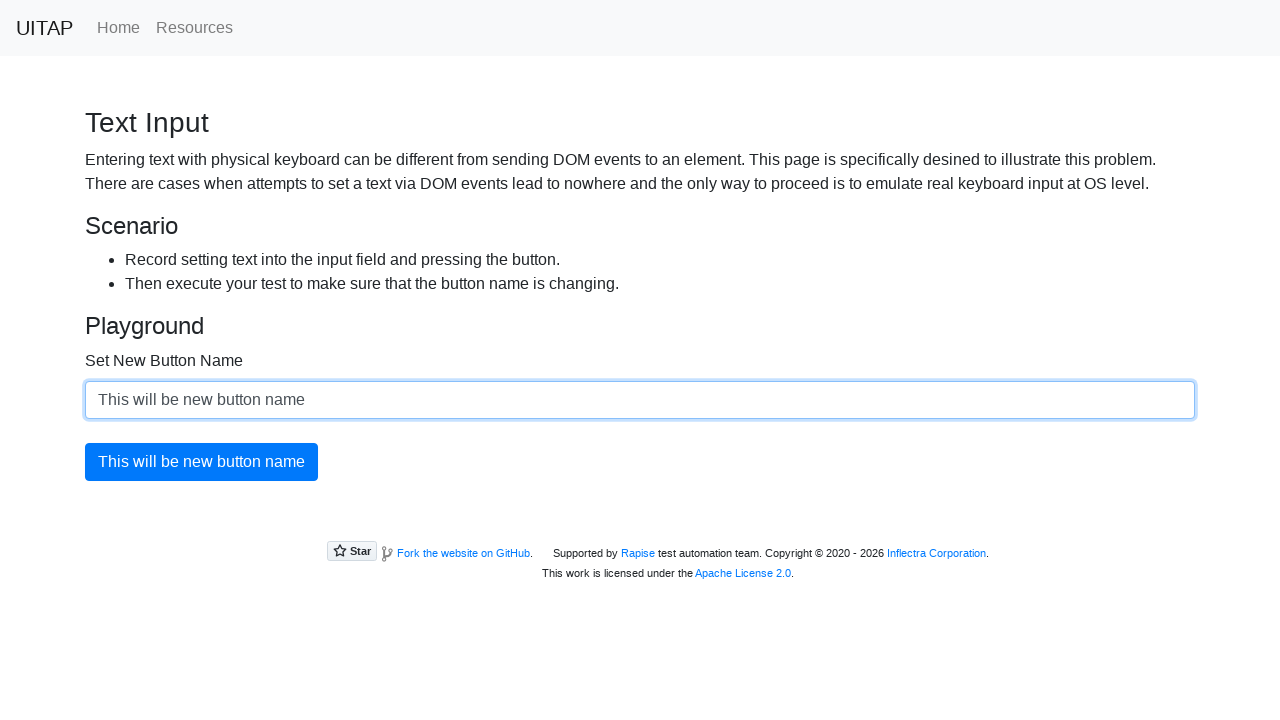

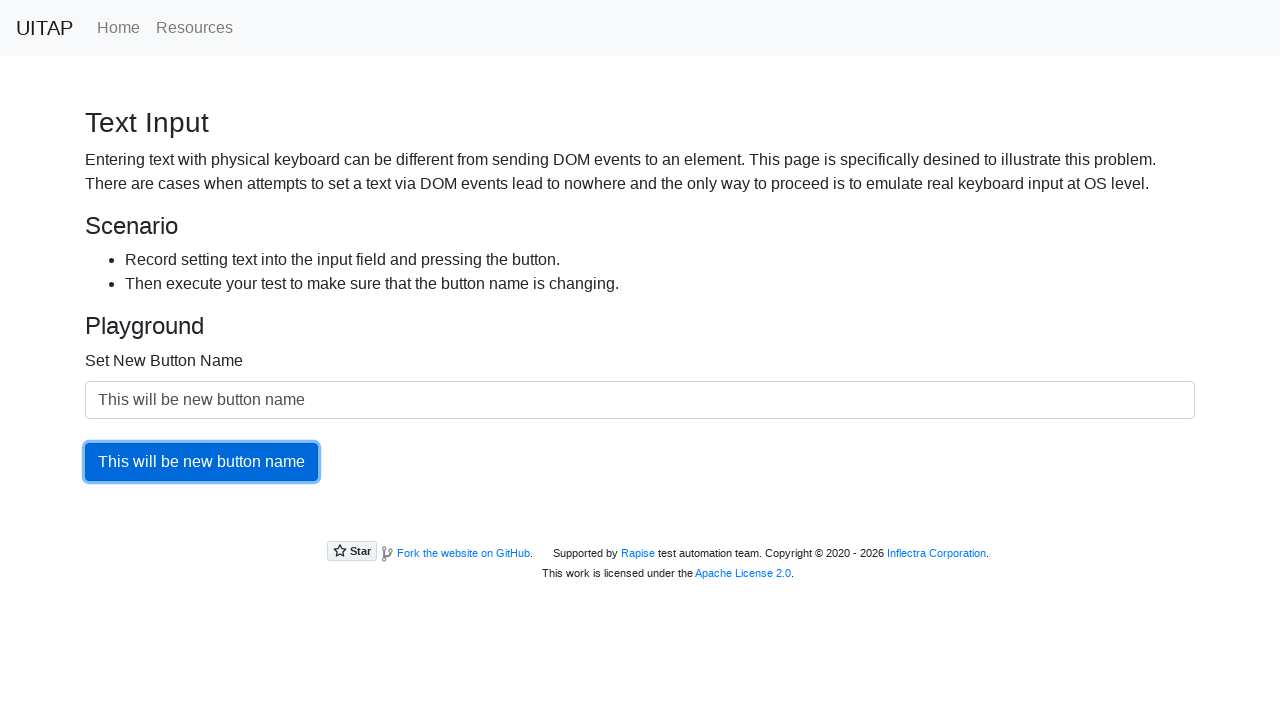